Types text into an enabled text field and verifies the enabled/disabled states of two text fields

Starting URL: https://antoniotrindade.com.br/treinoautomacao/elementsweb.html

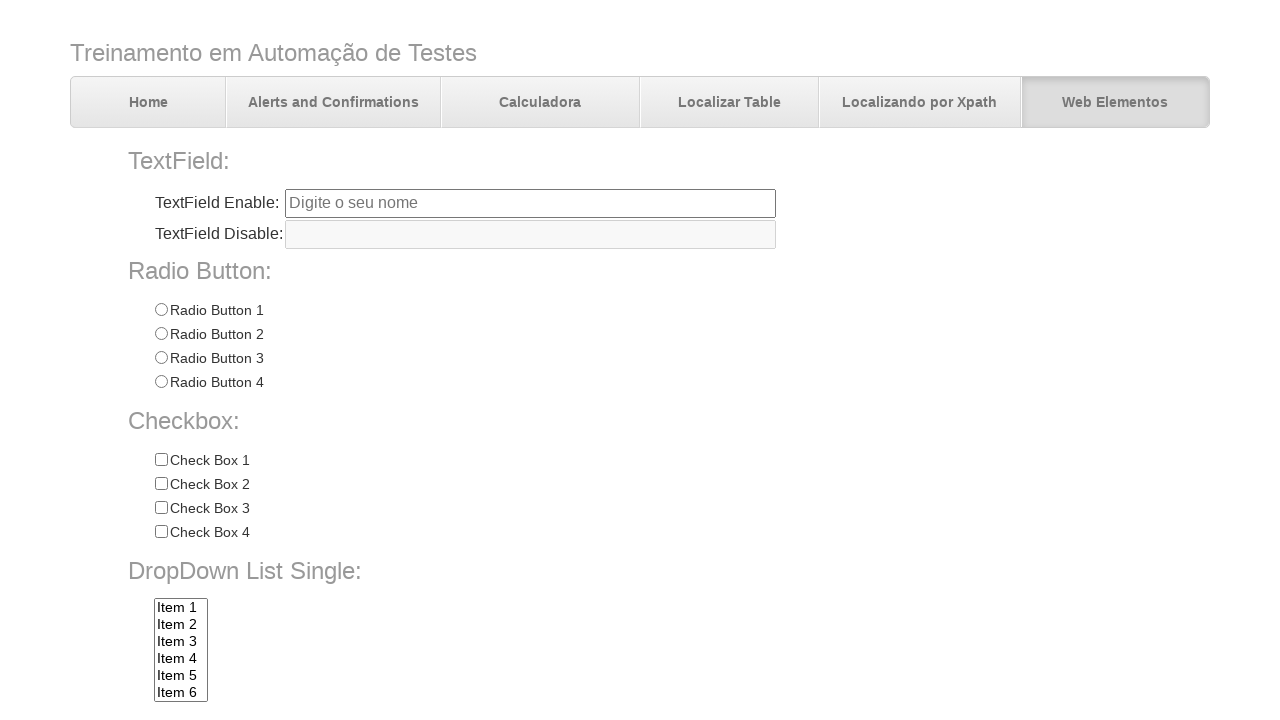

Navigated to the elements web page
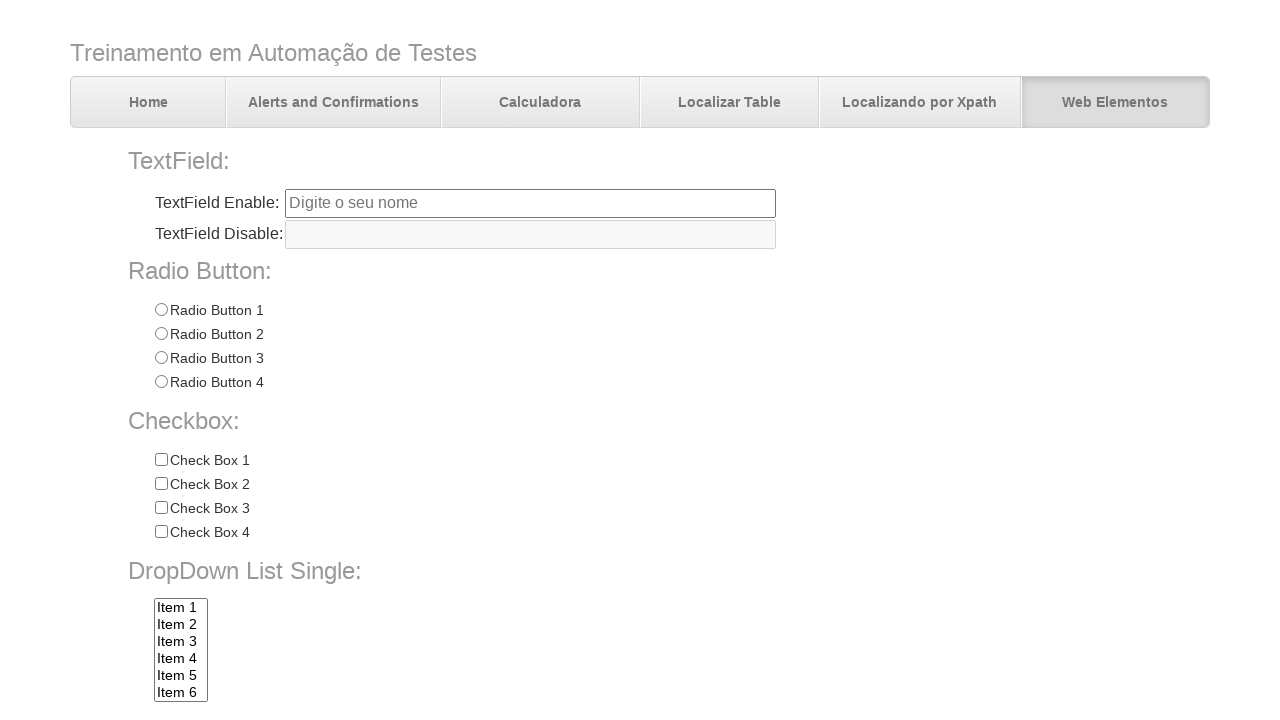

Filled txtbox1 with 'Antonio' on input[name='txtbox1']
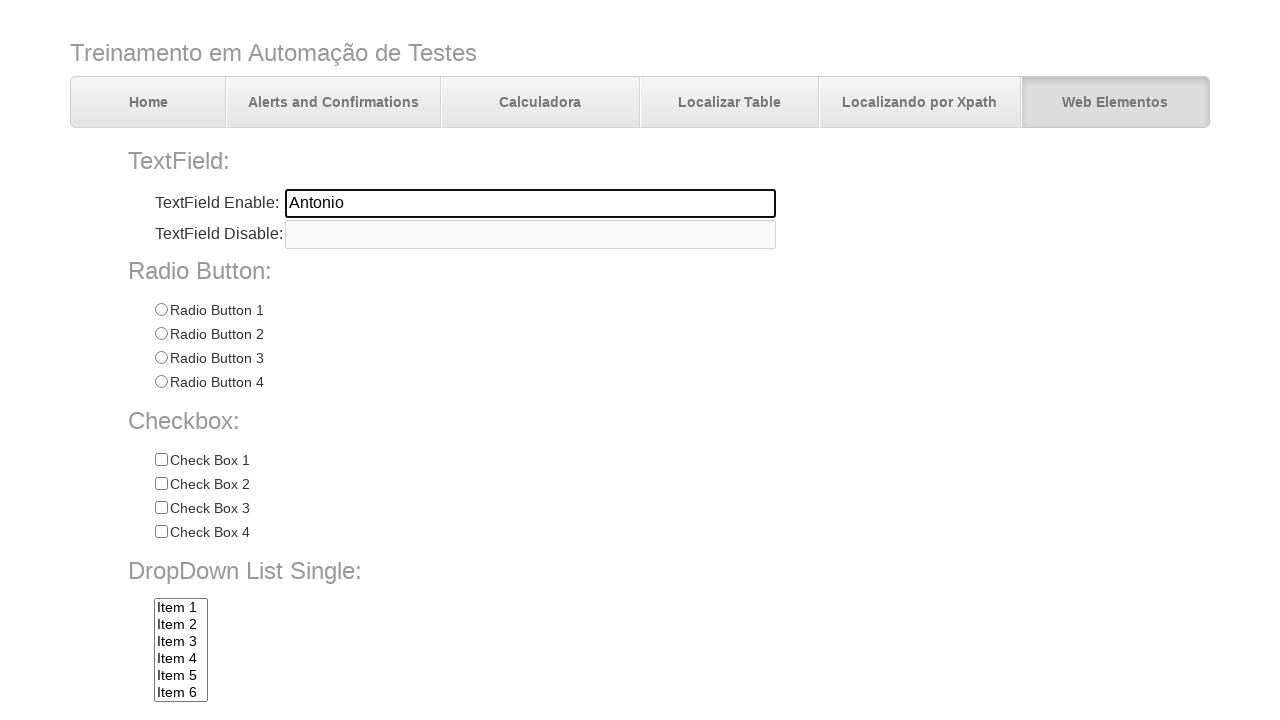

Verified that txtbox1 is enabled
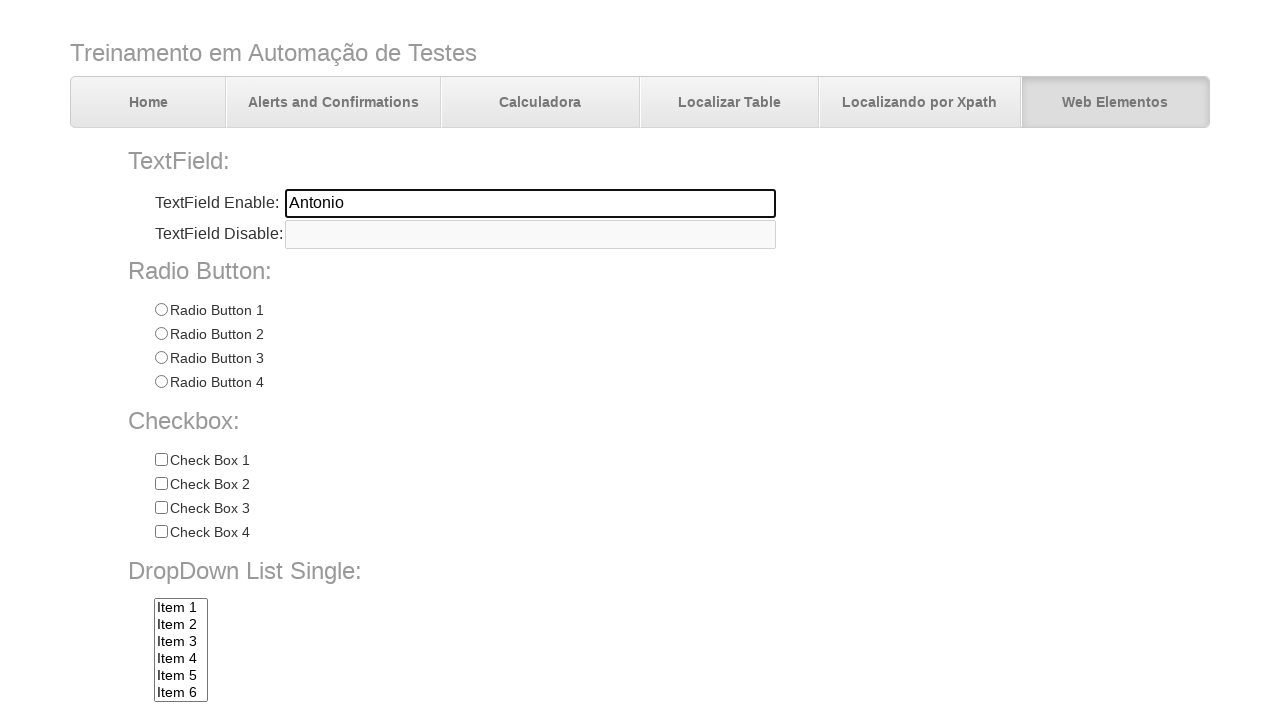

Verified that txtbox2 is disabled
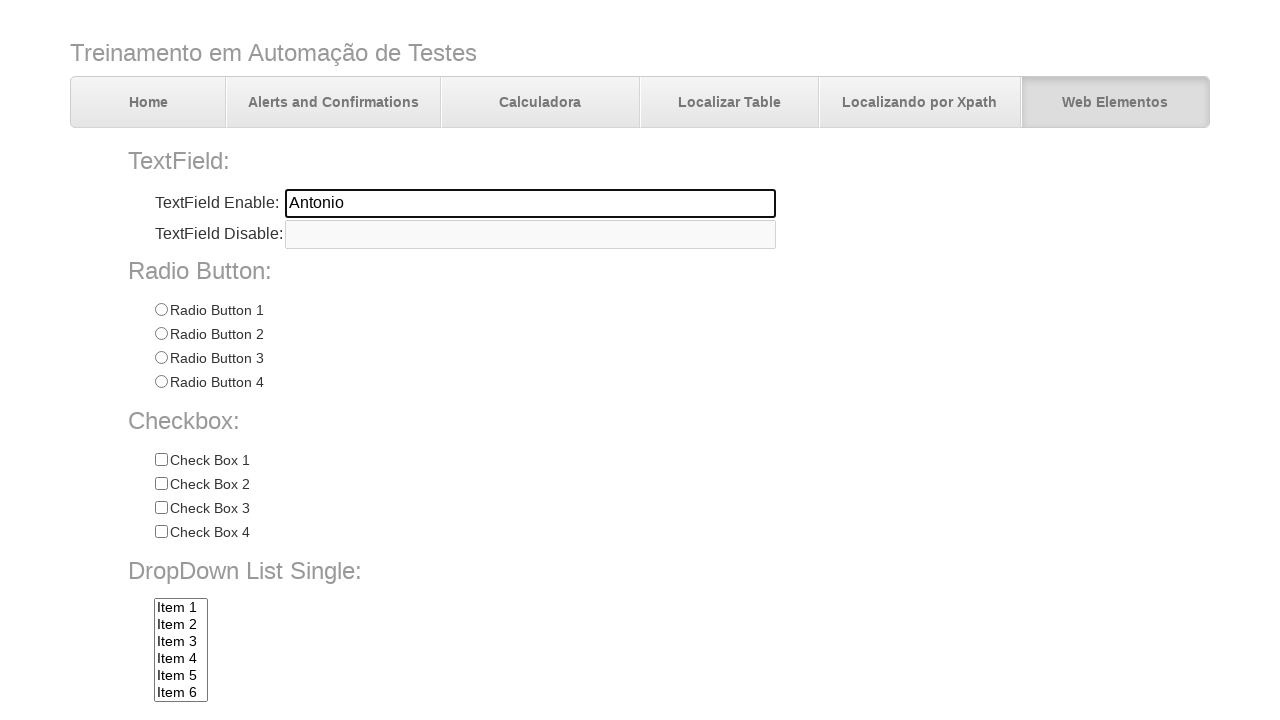

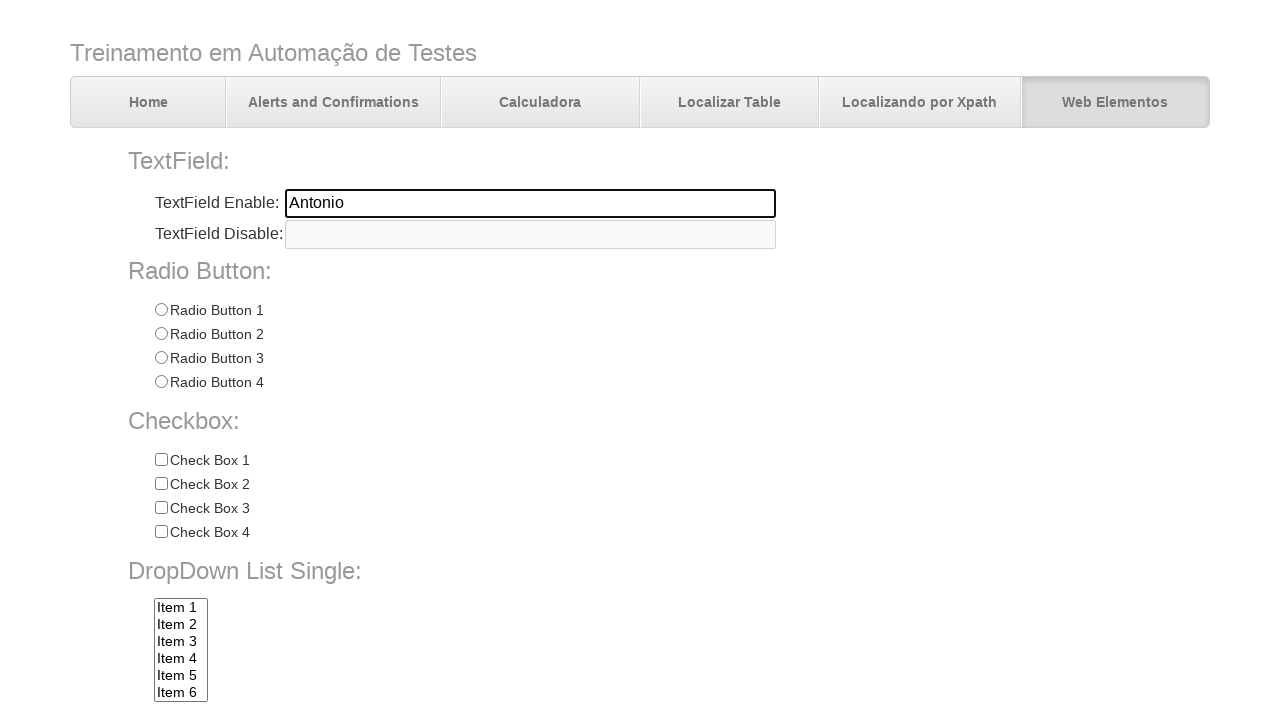